Tests drag and drop functionality using click-and-hold, move to element, and release actions

Starting URL: https://jqueryui.com/droppable/

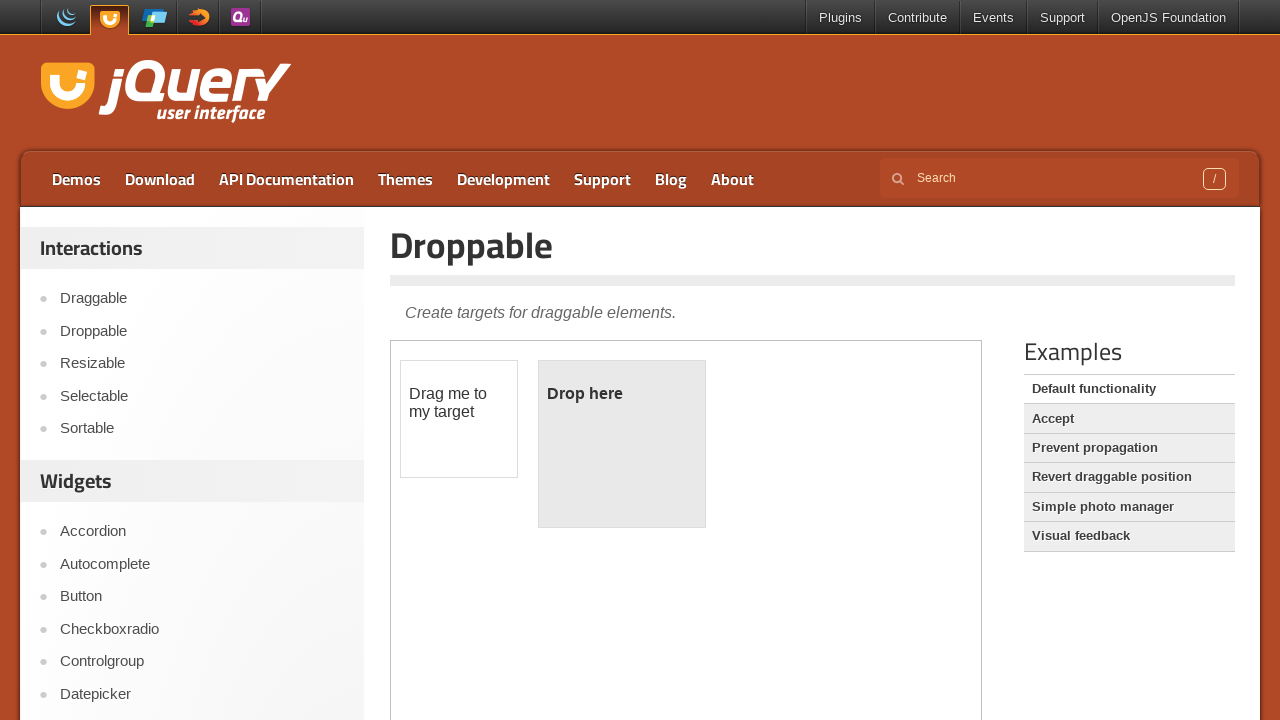

Located iframe containing draggable elements
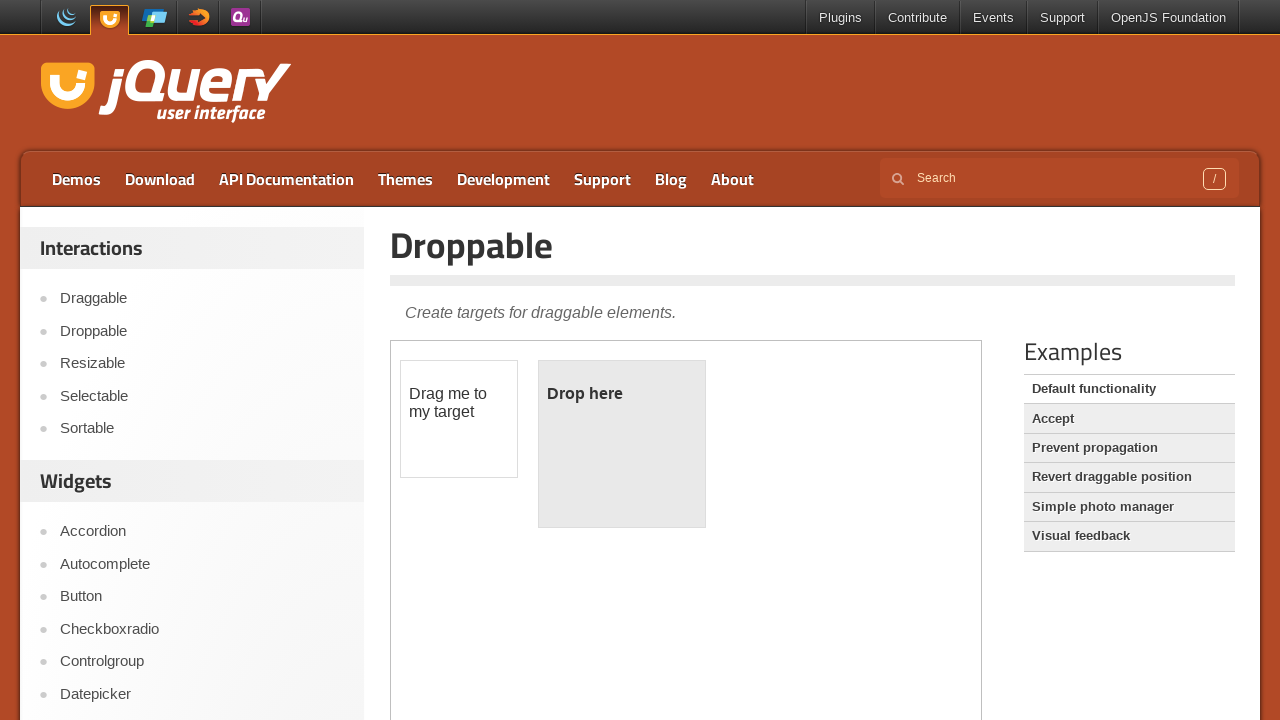

Located draggable source element with id 'draggable'
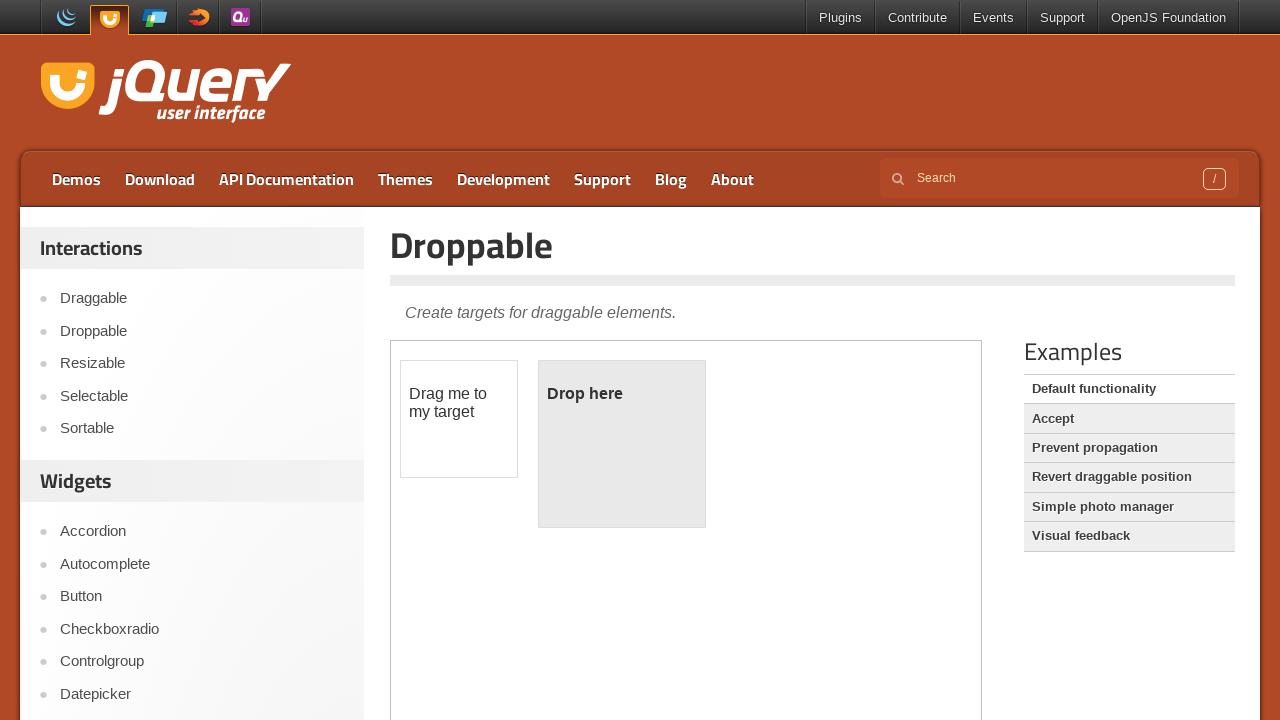

Located droppable target element with id 'droppable'
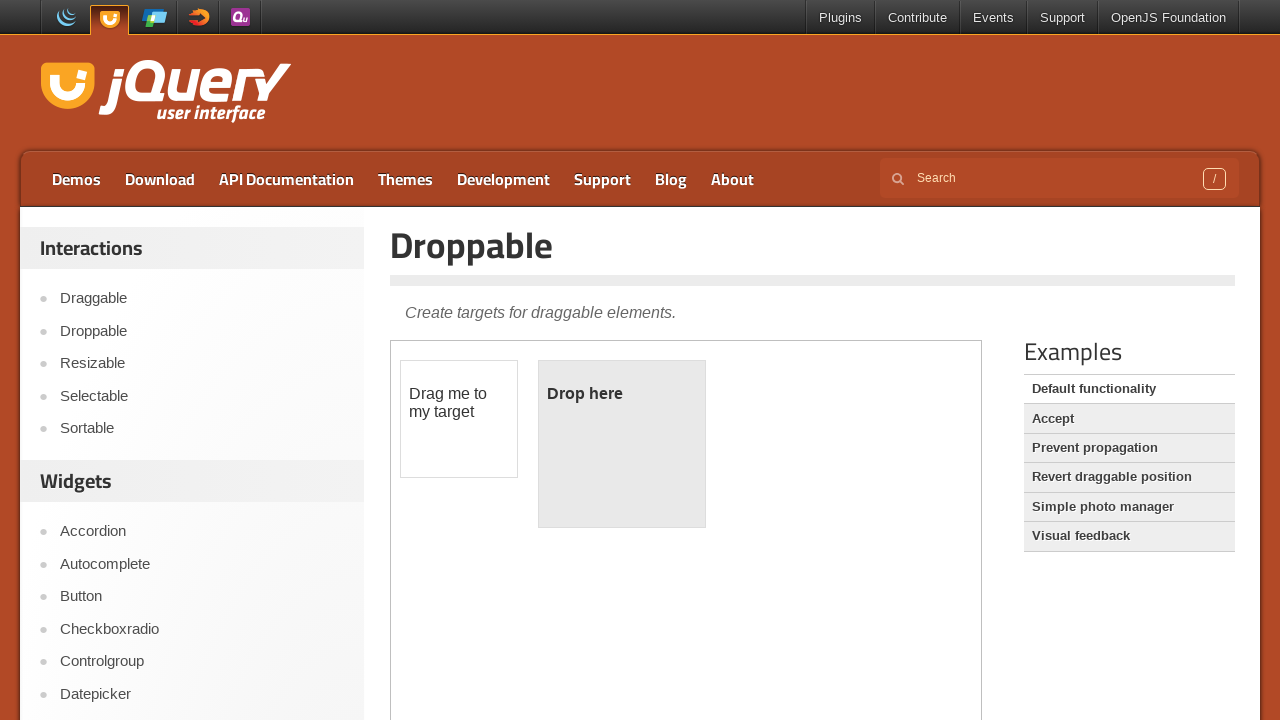

Performed drag and drop of draggable element onto droppable target at (622, 444)
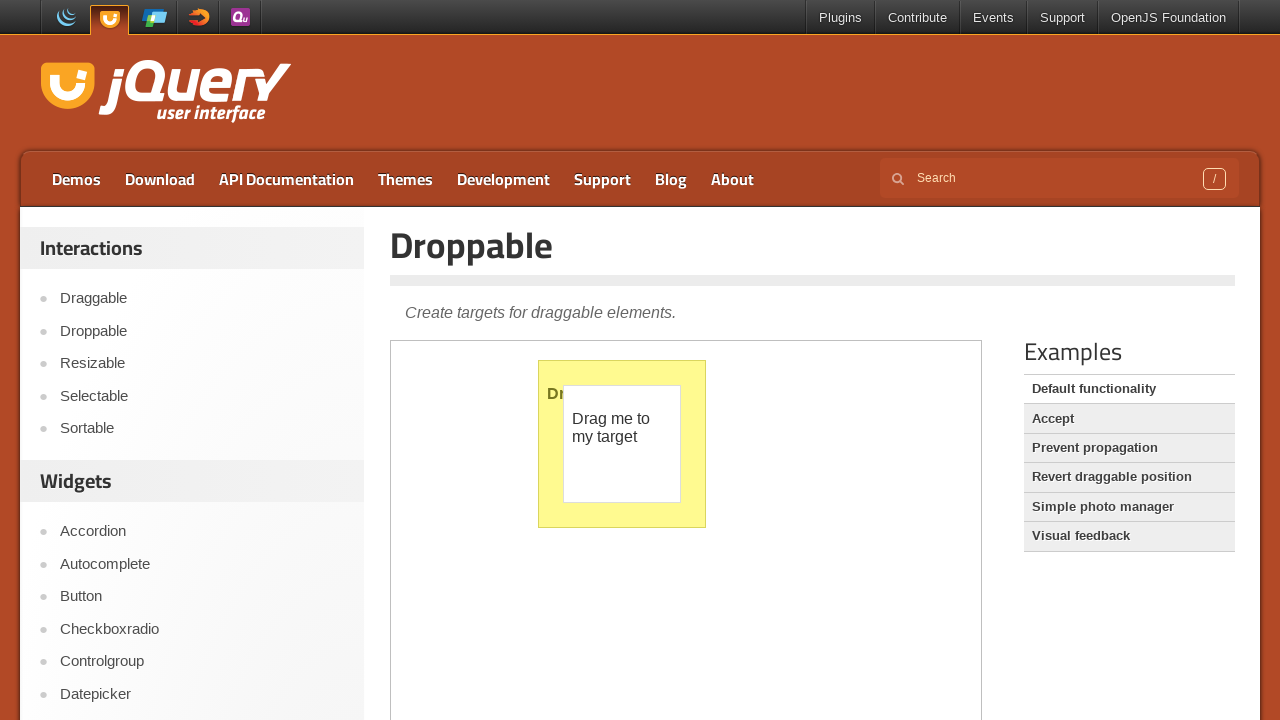

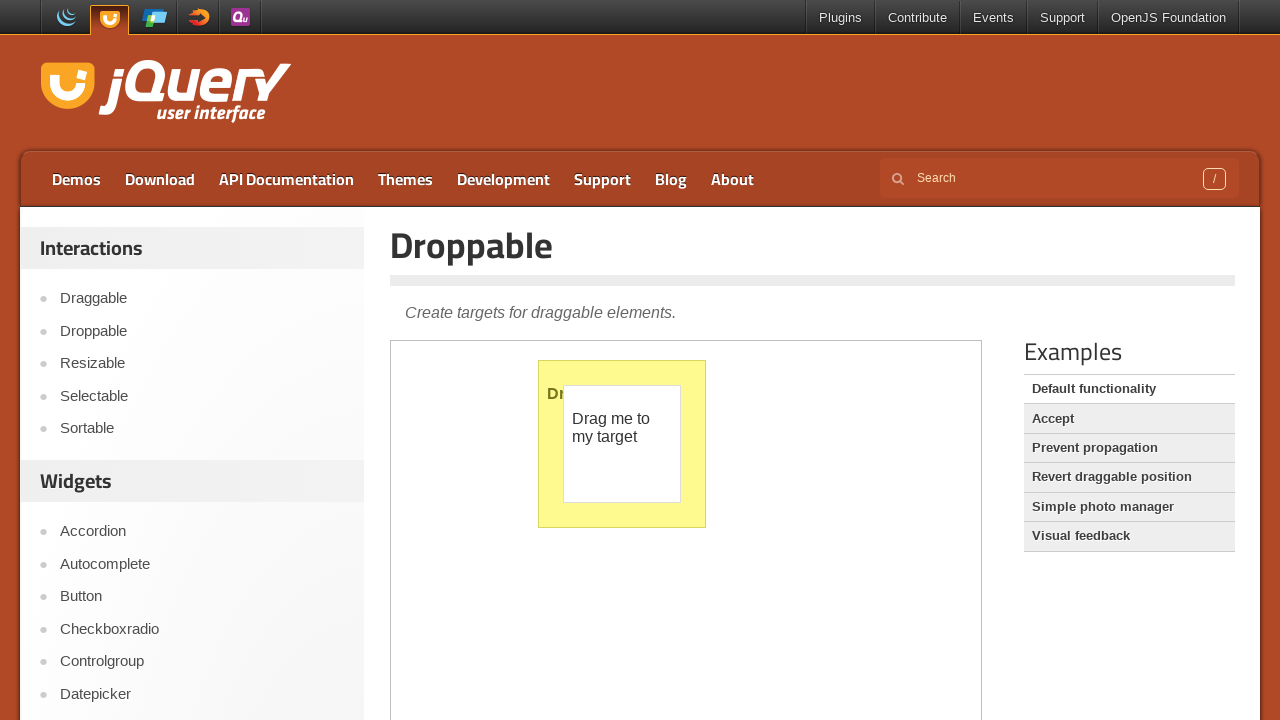